Demonstrates handling StaleElementReferenceException by interacting with Gmail's email input field, simulating a page refresh scenario

Starting URL: https://www.gmail.com

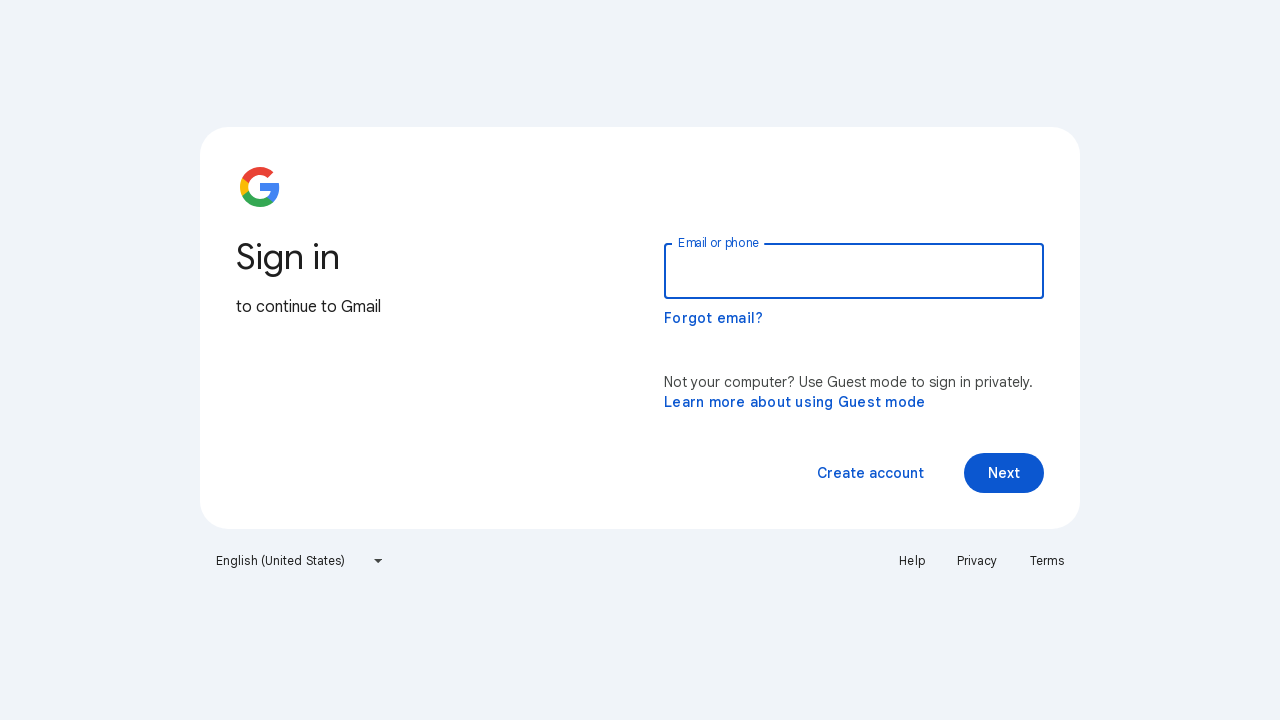

Located email input field by ID 'identifierId'
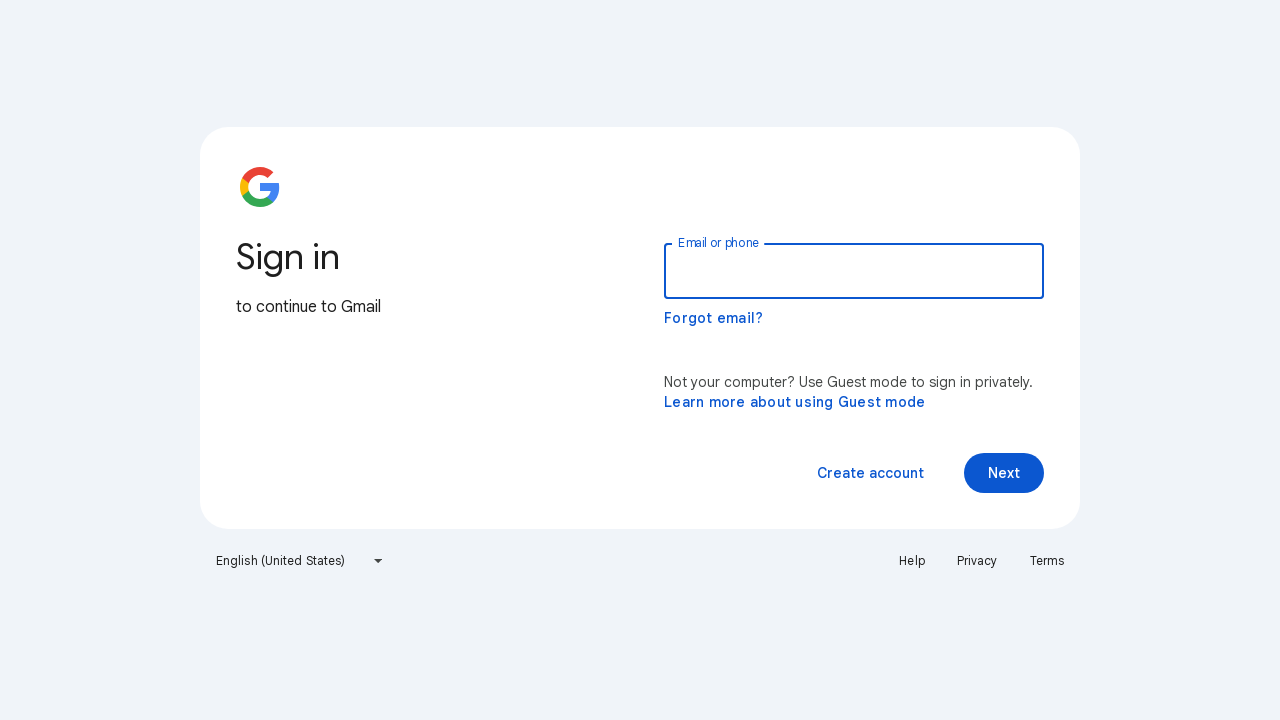

Retrieved name attribute from email input: identifier
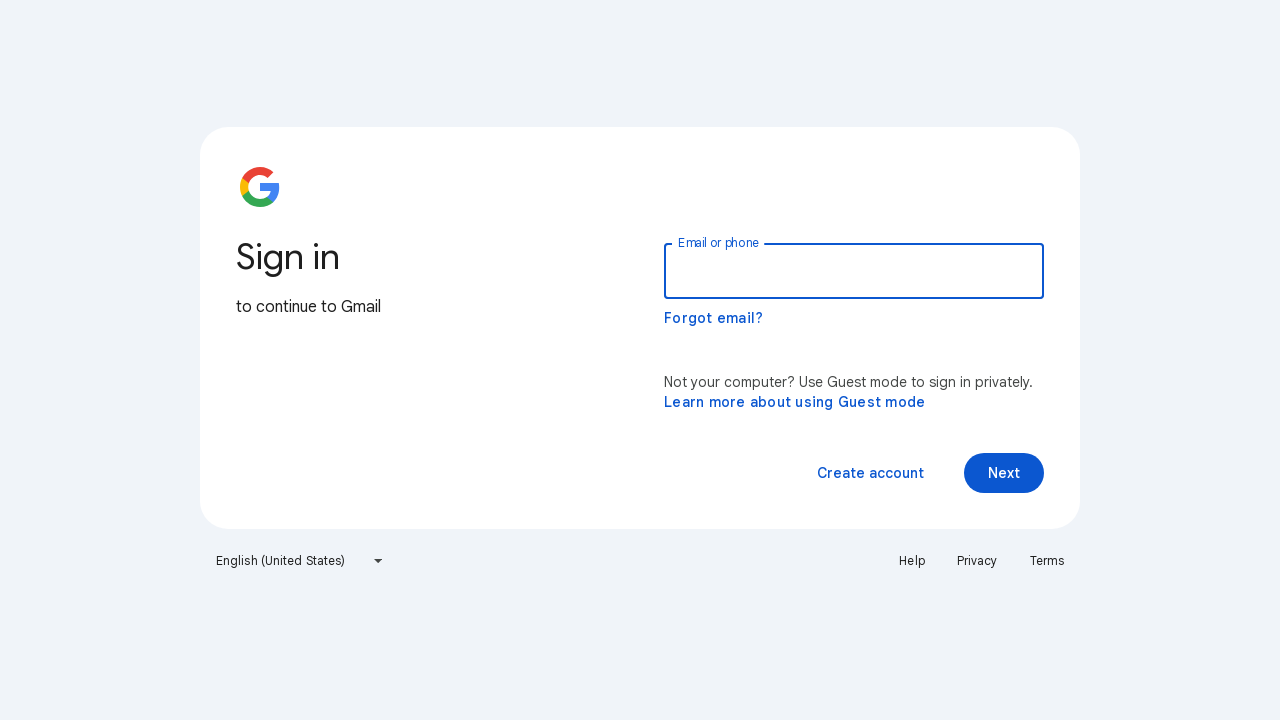

Page refreshed to simulate stale element scenario
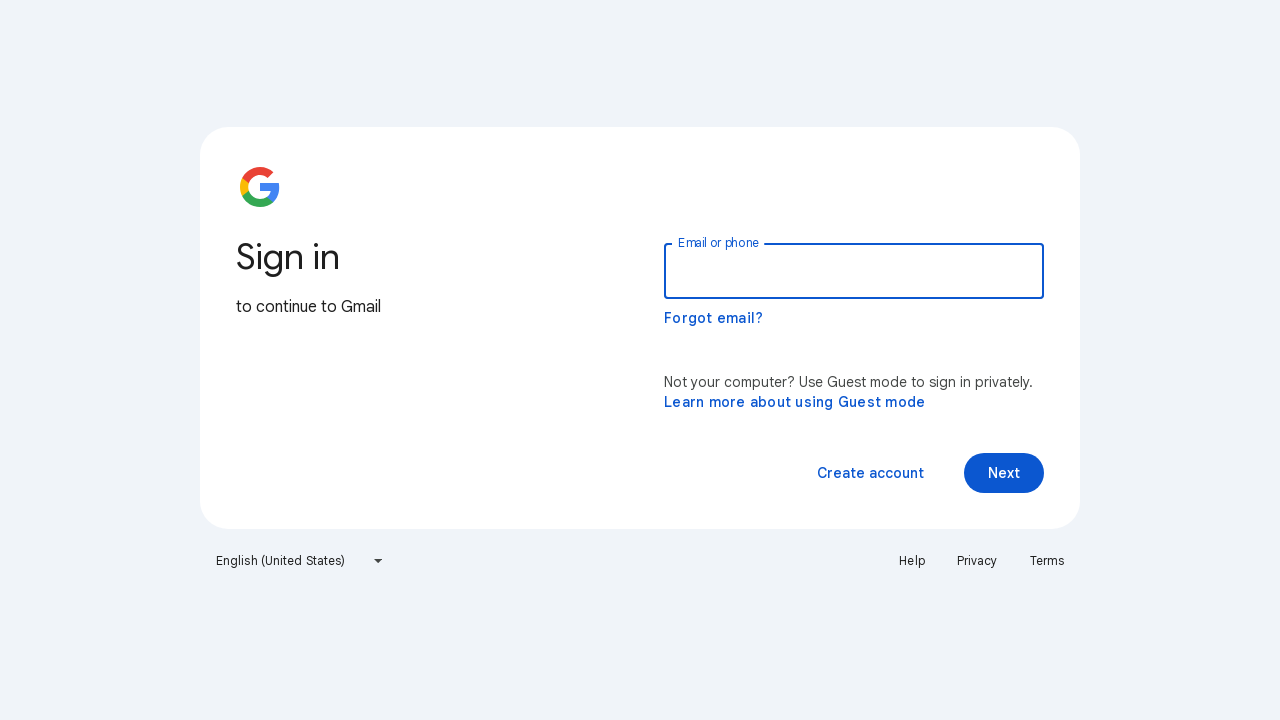

Filled email input field with 'testuser123@example.com' after page refresh on #identifierId
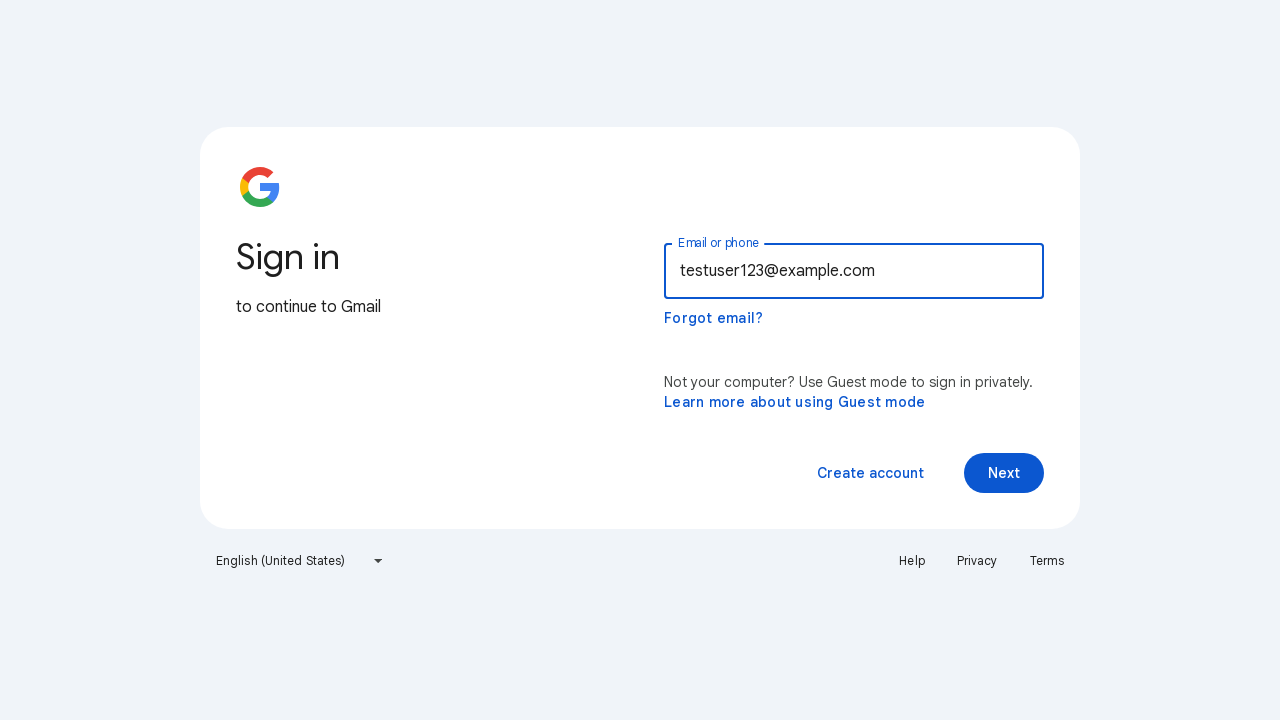

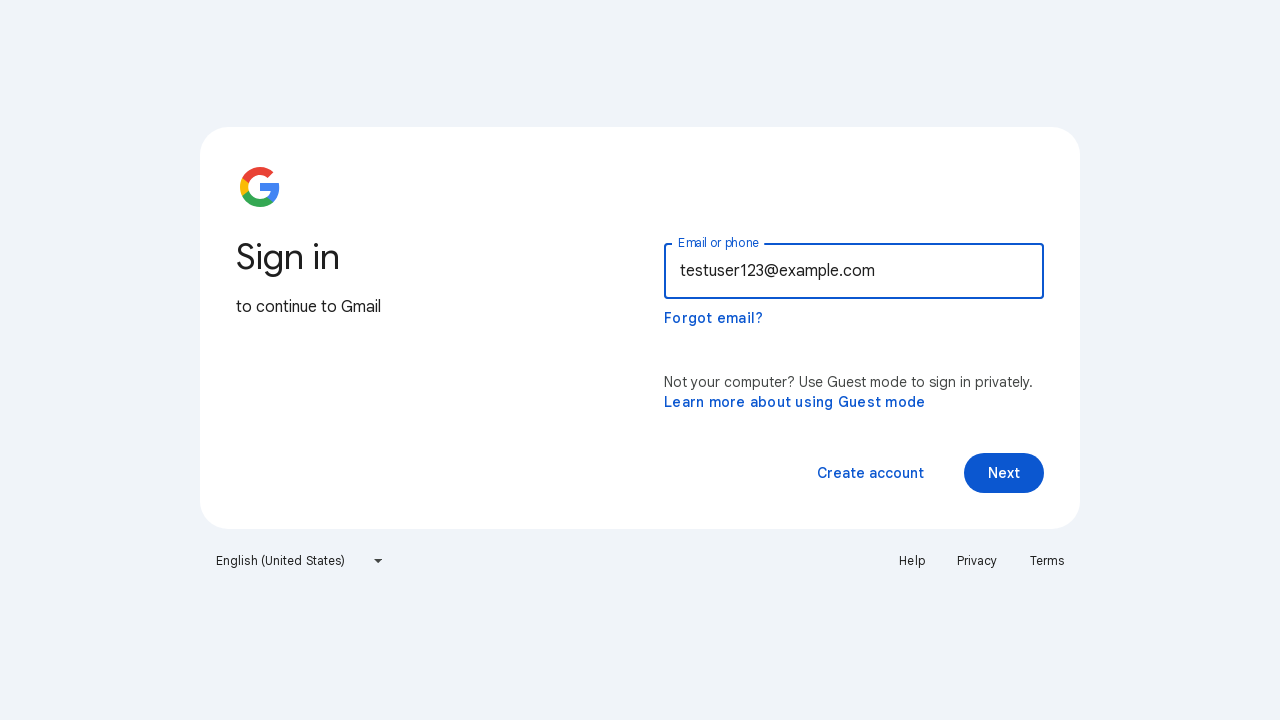